Tests that entered text is trimmed when saving edits (whitespace removed from both ends).

Starting URL: https://demo.playwright.dev/todomvc

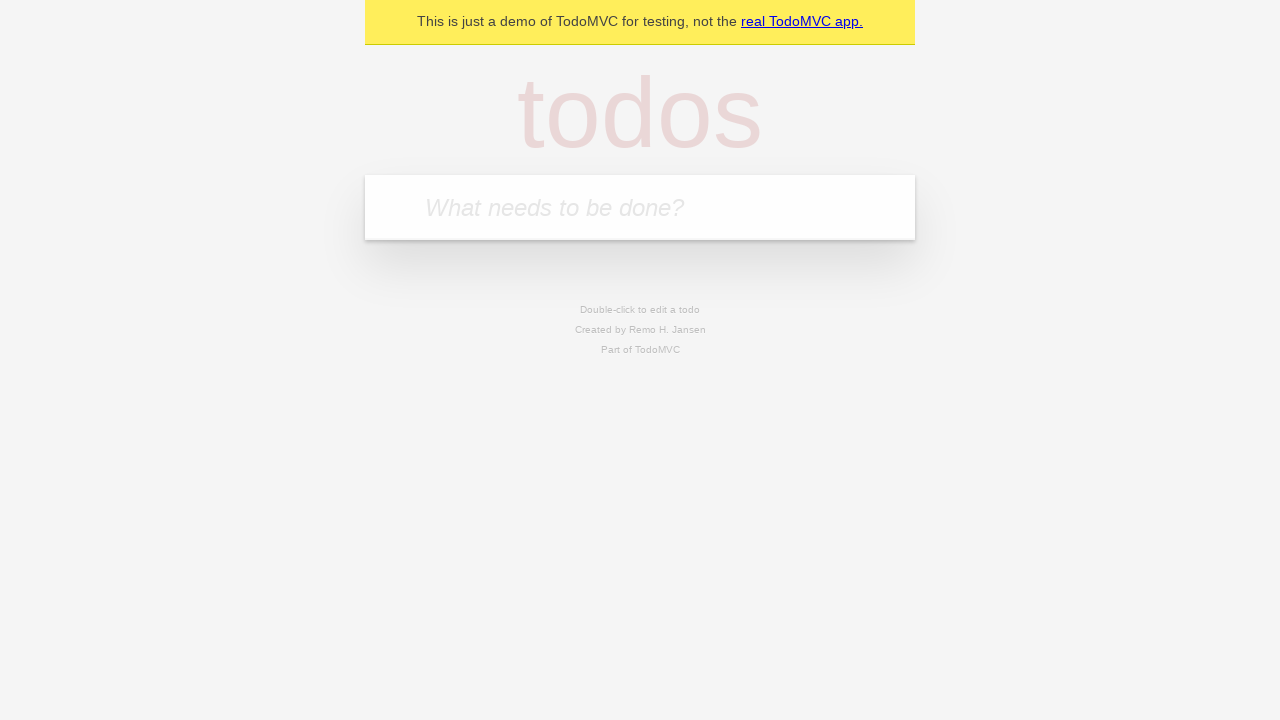

Filled new todo input with 'buy some cheese' on internal:attr=[placeholder="What needs to be done?"i]
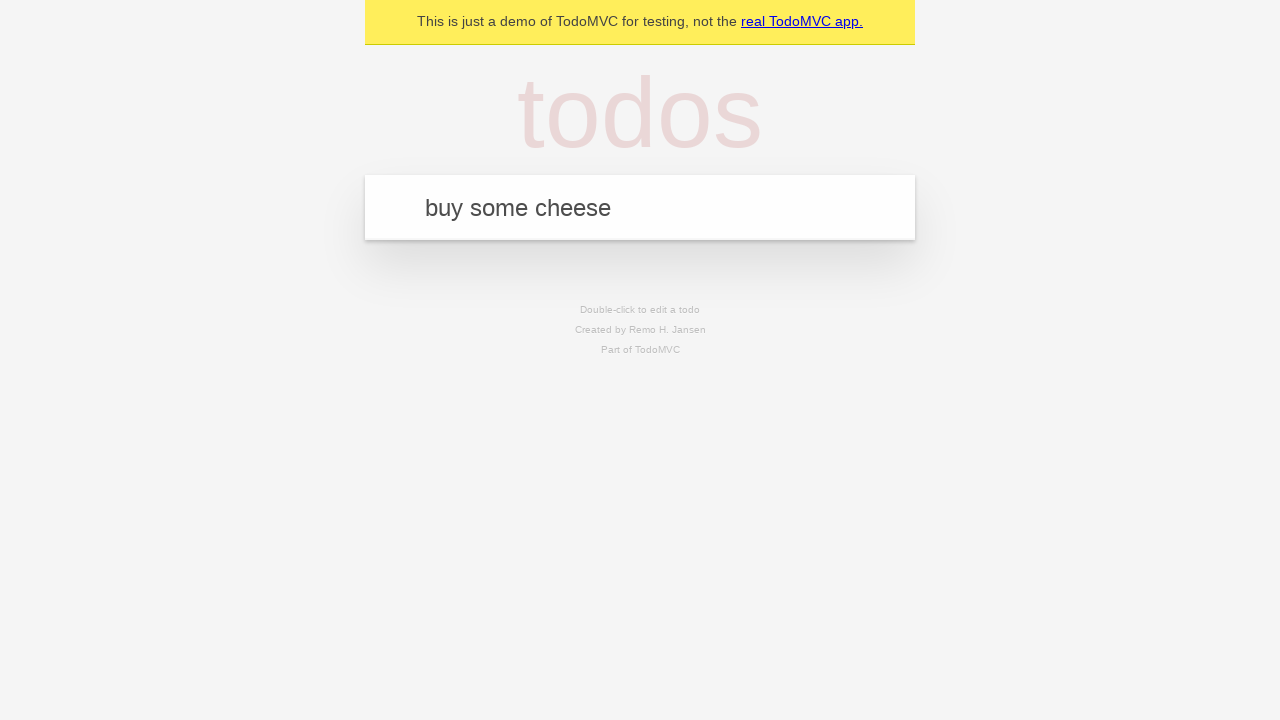

Pressed Enter to create first todo on internal:attr=[placeholder="What needs to be done?"i]
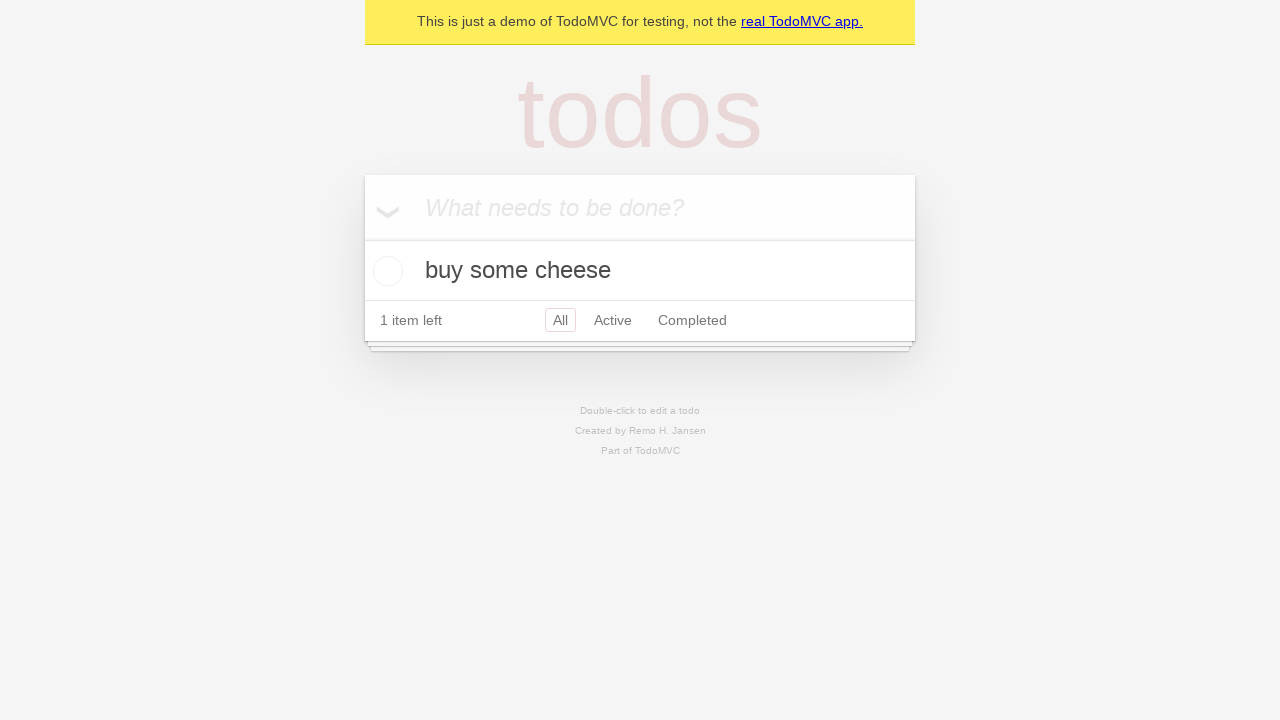

Filled new todo input with 'feed the cat' on internal:attr=[placeholder="What needs to be done?"i]
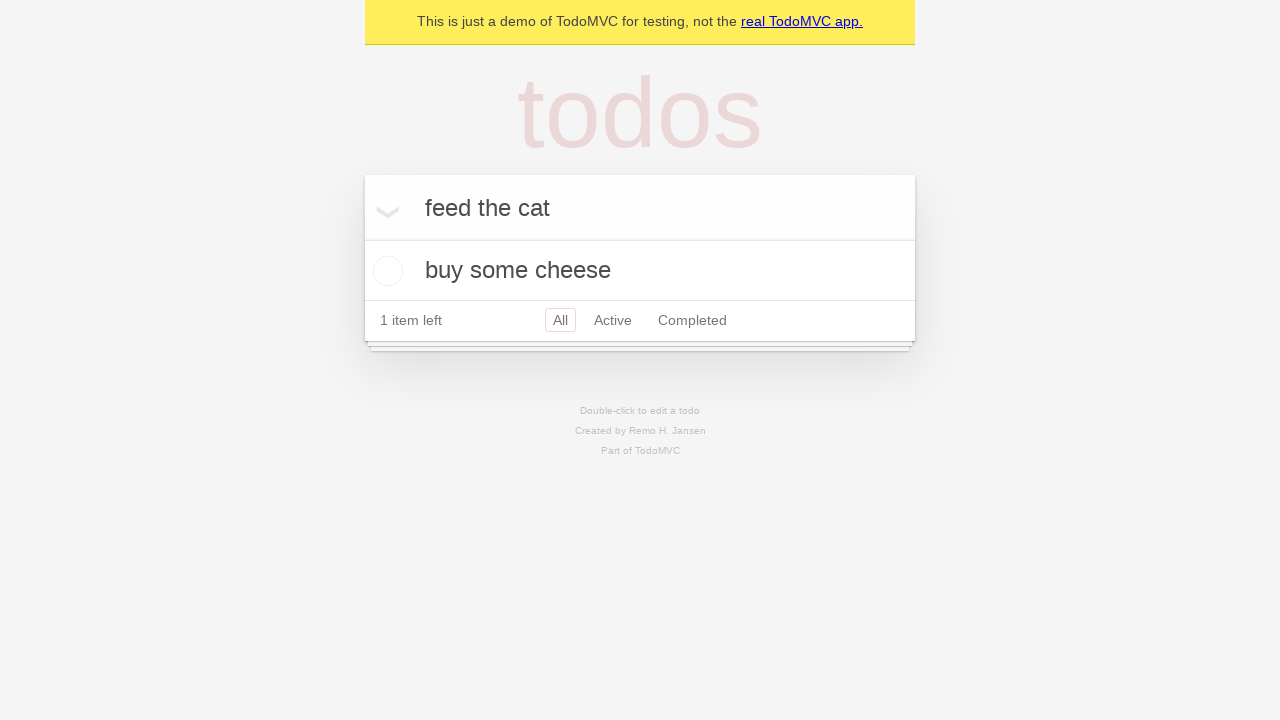

Pressed Enter to create second todo on internal:attr=[placeholder="What needs to be done?"i]
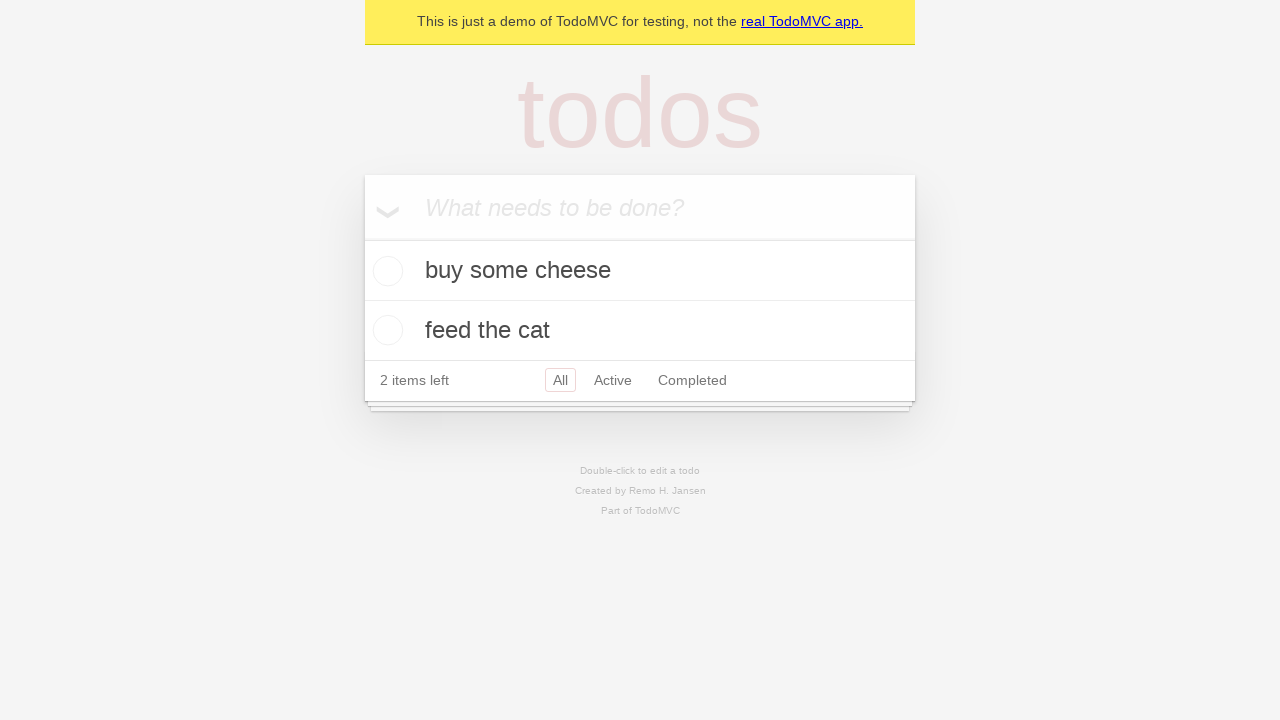

Filled new todo input with 'book a doctors appointment' on internal:attr=[placeholder="What needs to be done?"i]
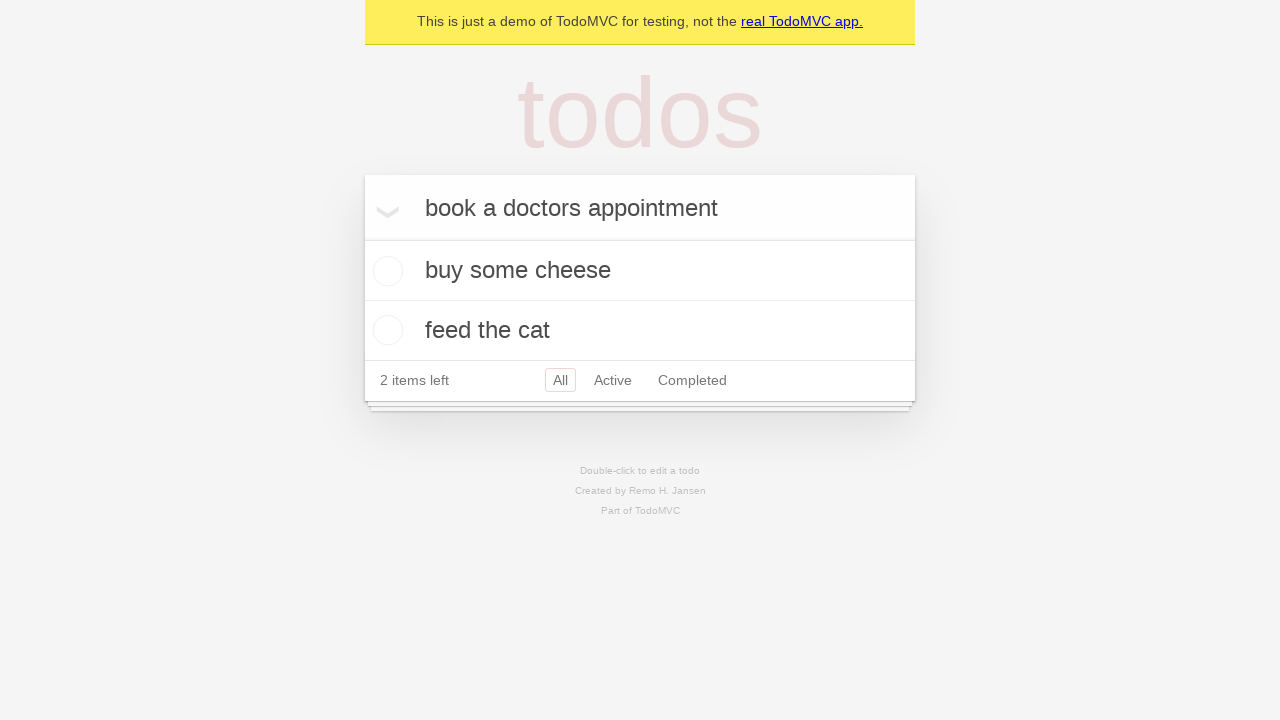

Pressed Enter to create third todo on internal:attr=[placeholder="What needs to be done?"i]
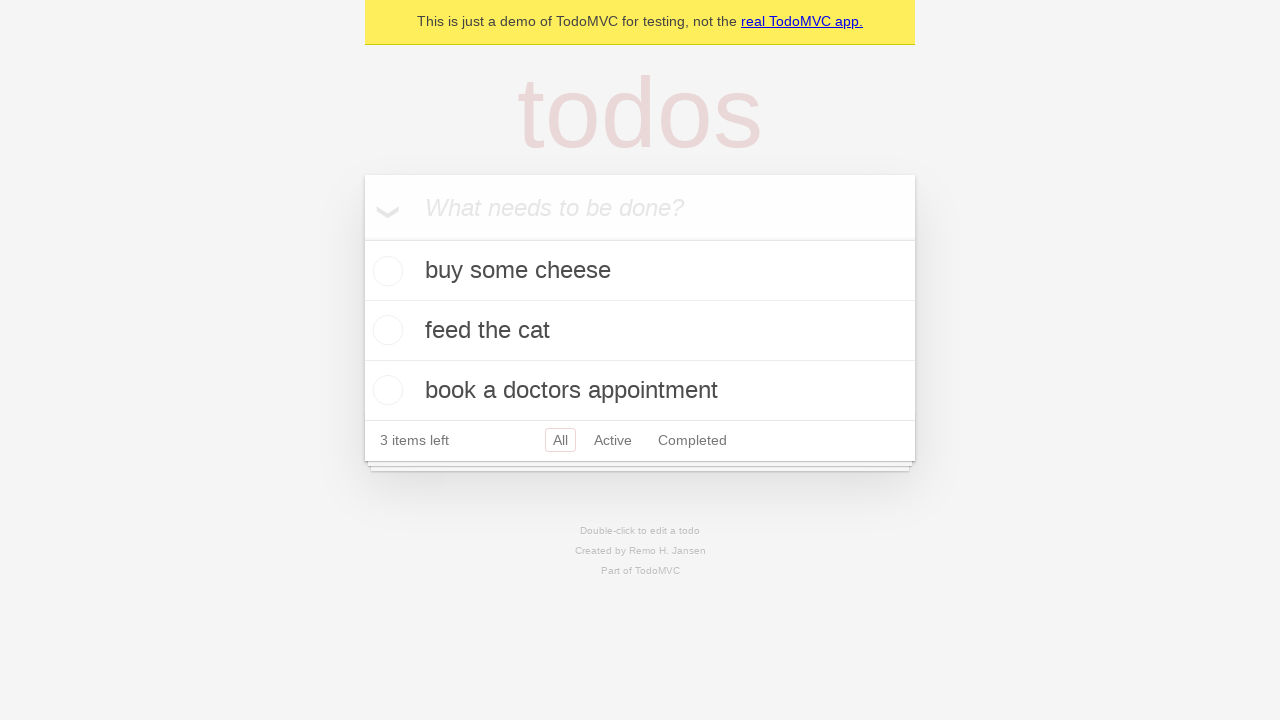

Waited for all 3 todos to be created
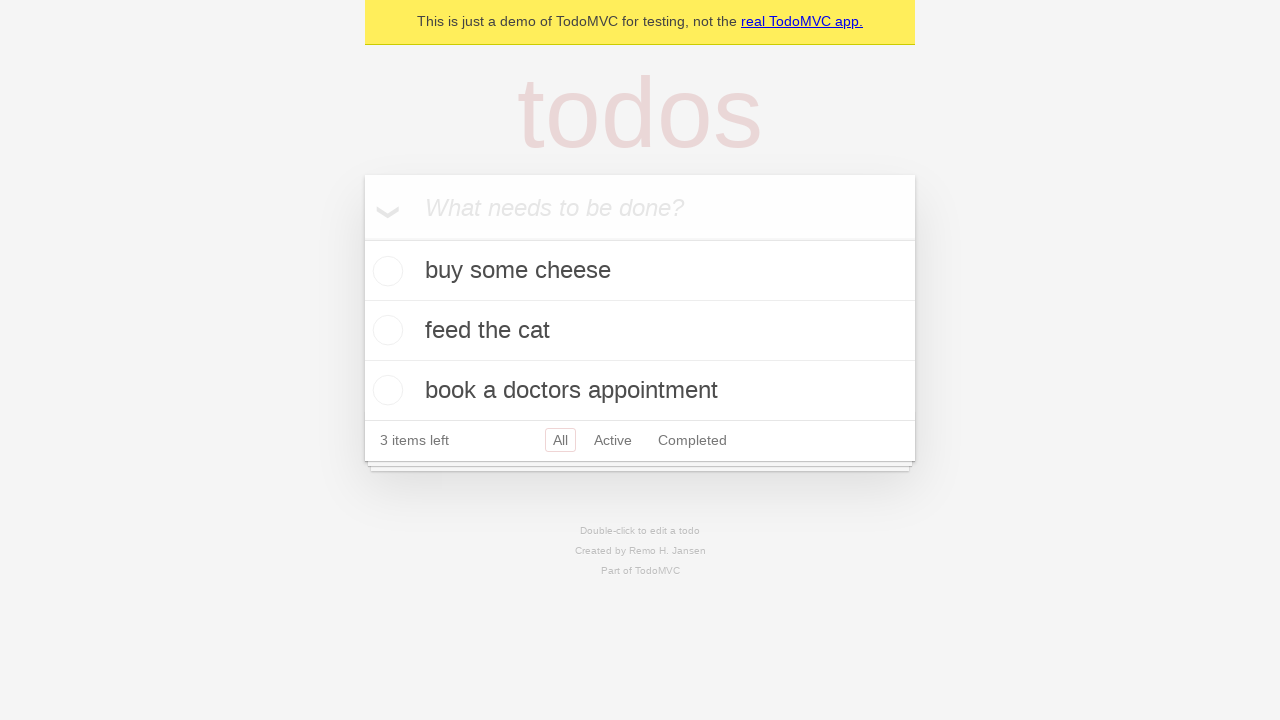

Double-clicked second todo to enter edit mode at (640, 331) on internal:testid=[data-testid="todo-item"s] >> nth=1
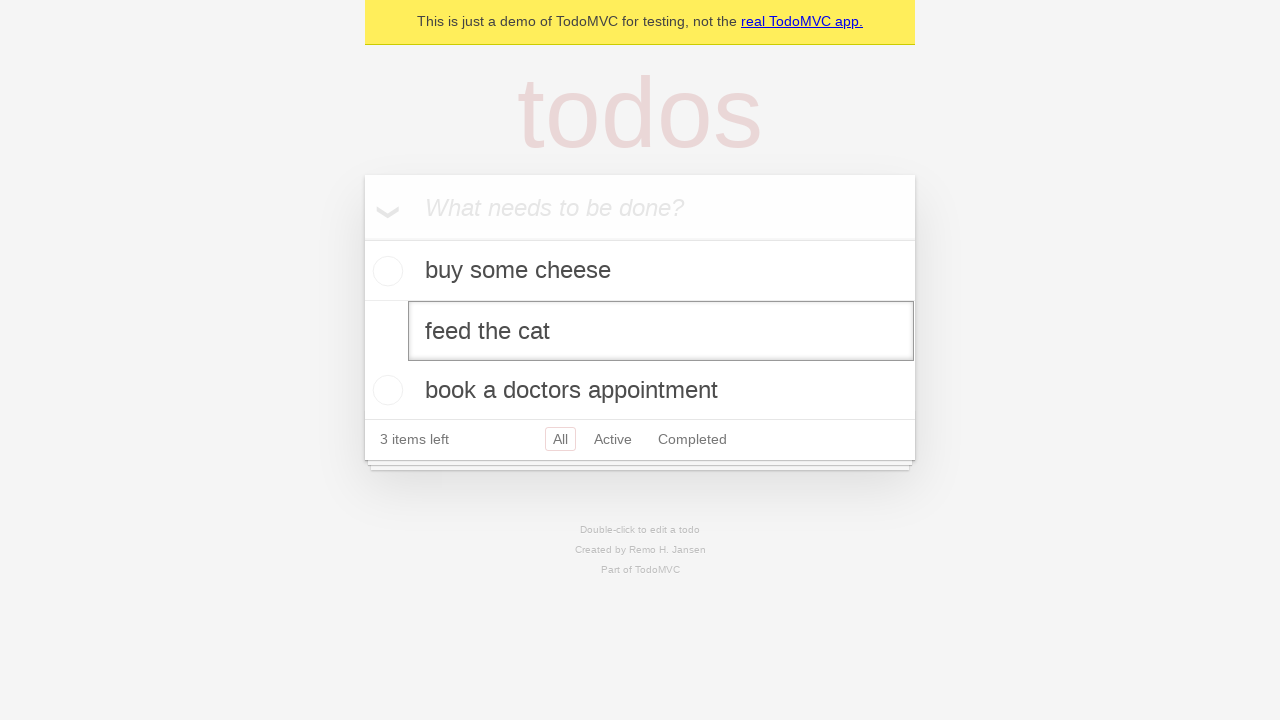

Filled edit field with '    buy some sausages    ' (text with whitespace) on internal:testid=[data-testid="todo-item"s] >> nth=1 >> internal:role=textbox[nam
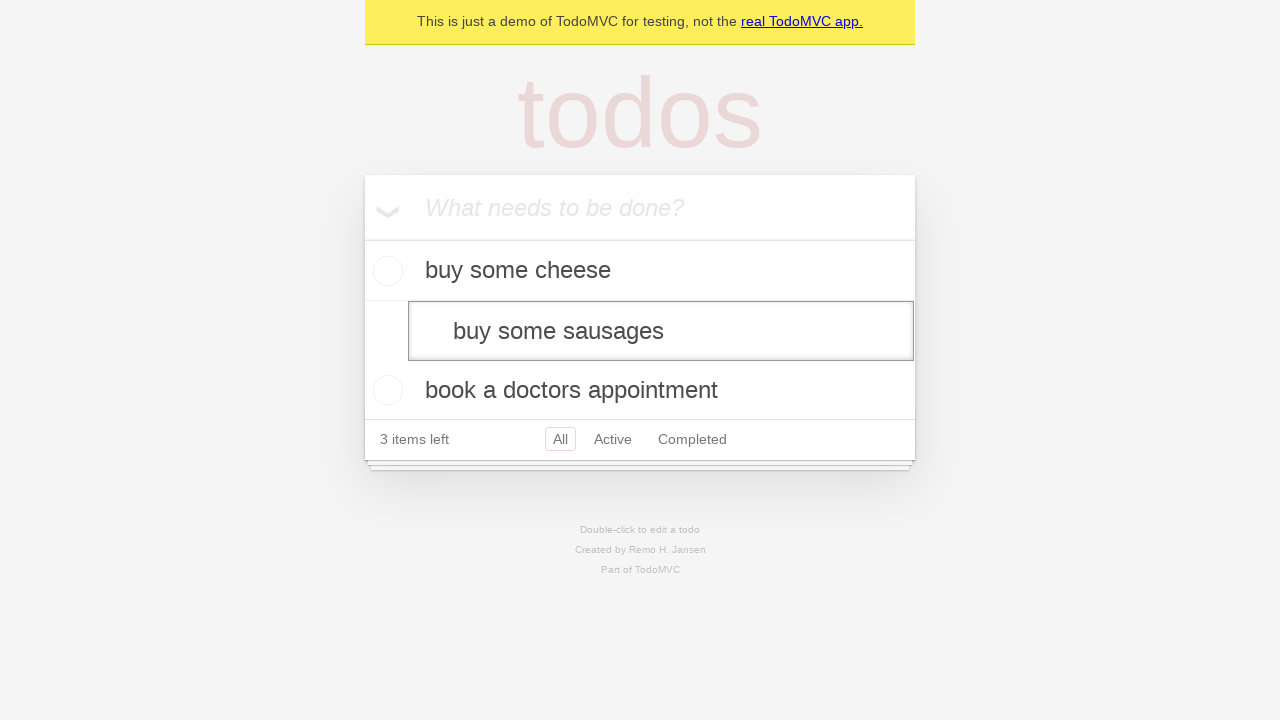

Pressed Enter to save edited todo (should trim whitespace) on internal:testid=[data-testid="todo-item"s] >> nth=1 >> internal:role=textbox[nam
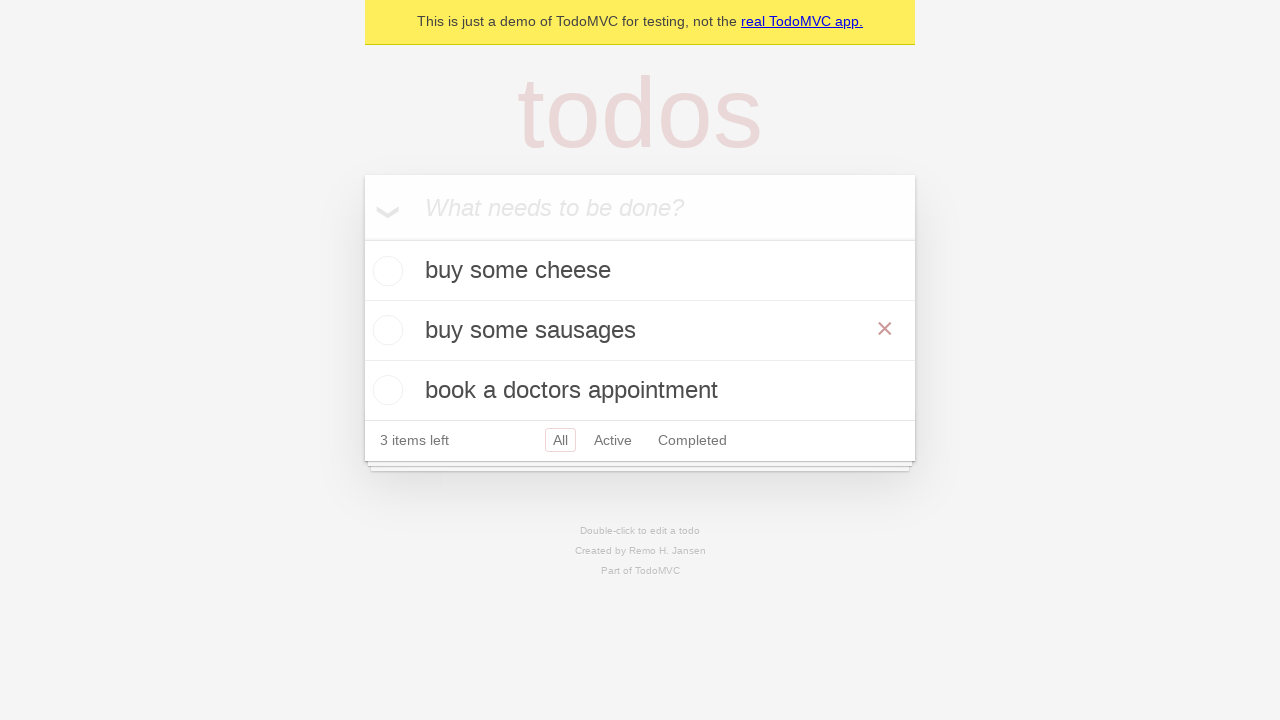

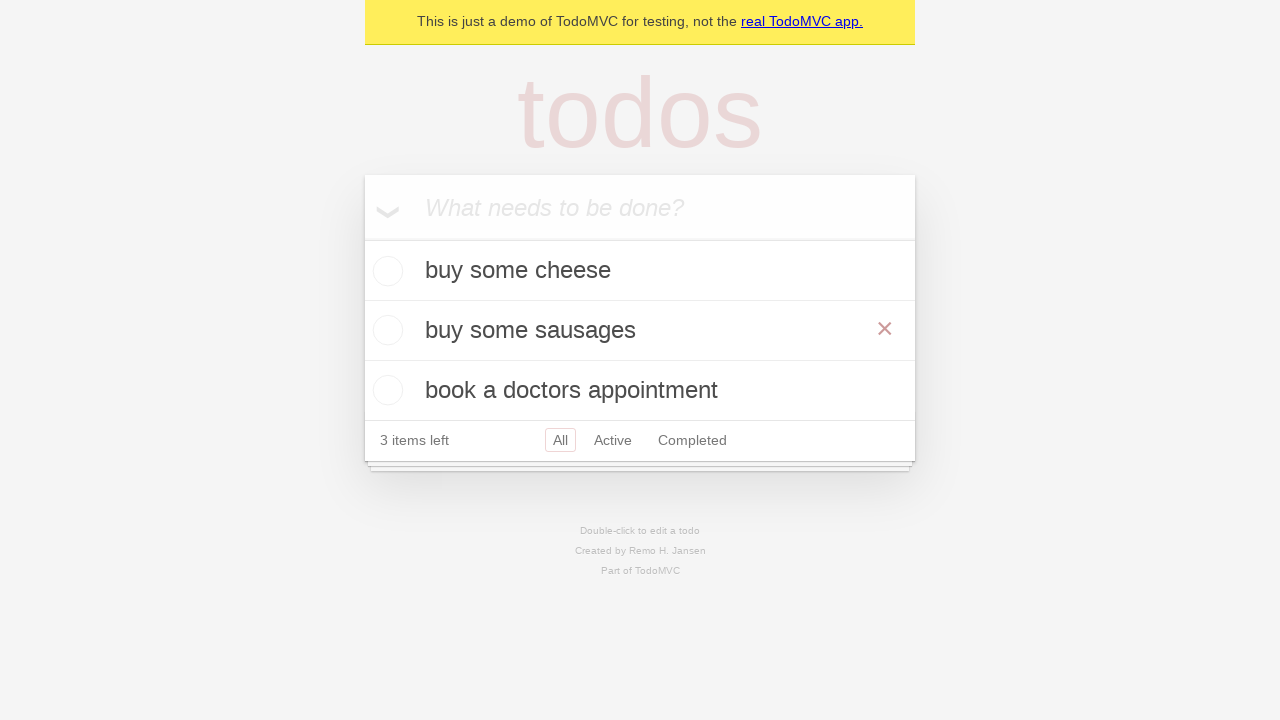